Tests the search functionality by entering a search term, submitting the search, interacting with search filters, and submitting again

Starting URL: https://www.redmine.org/

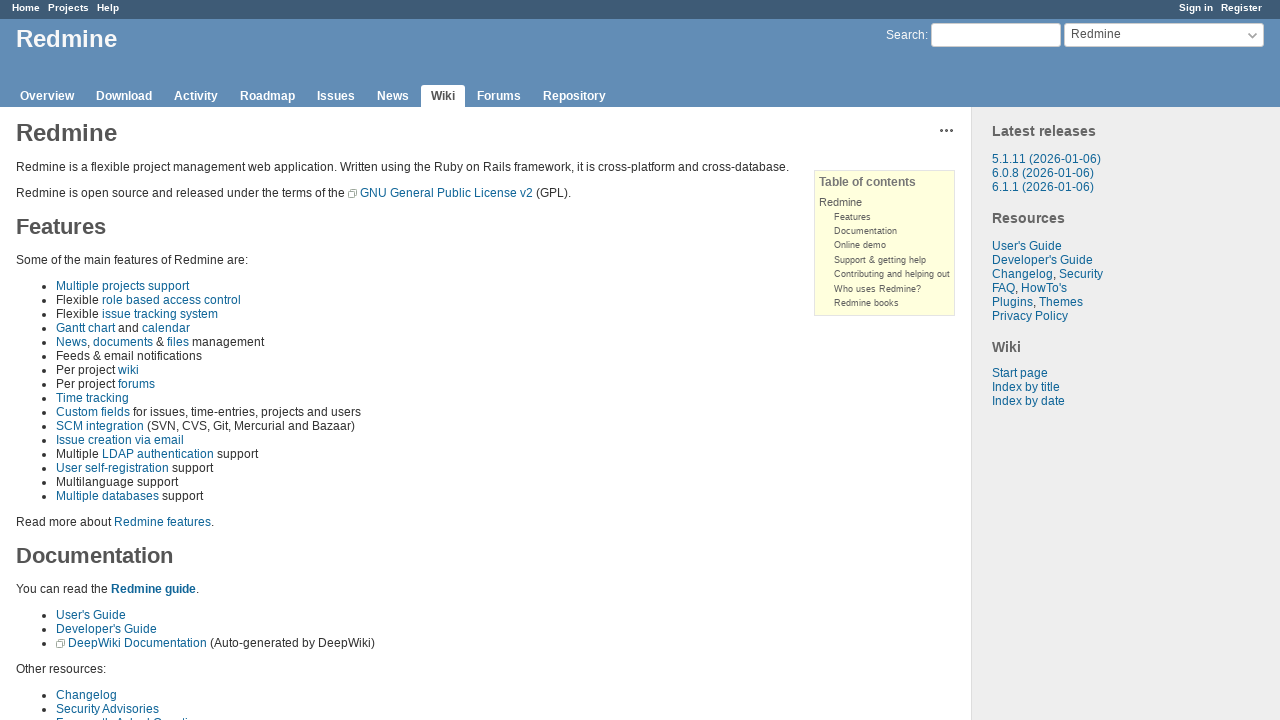

Filled search input with 'dynamic' on input#q
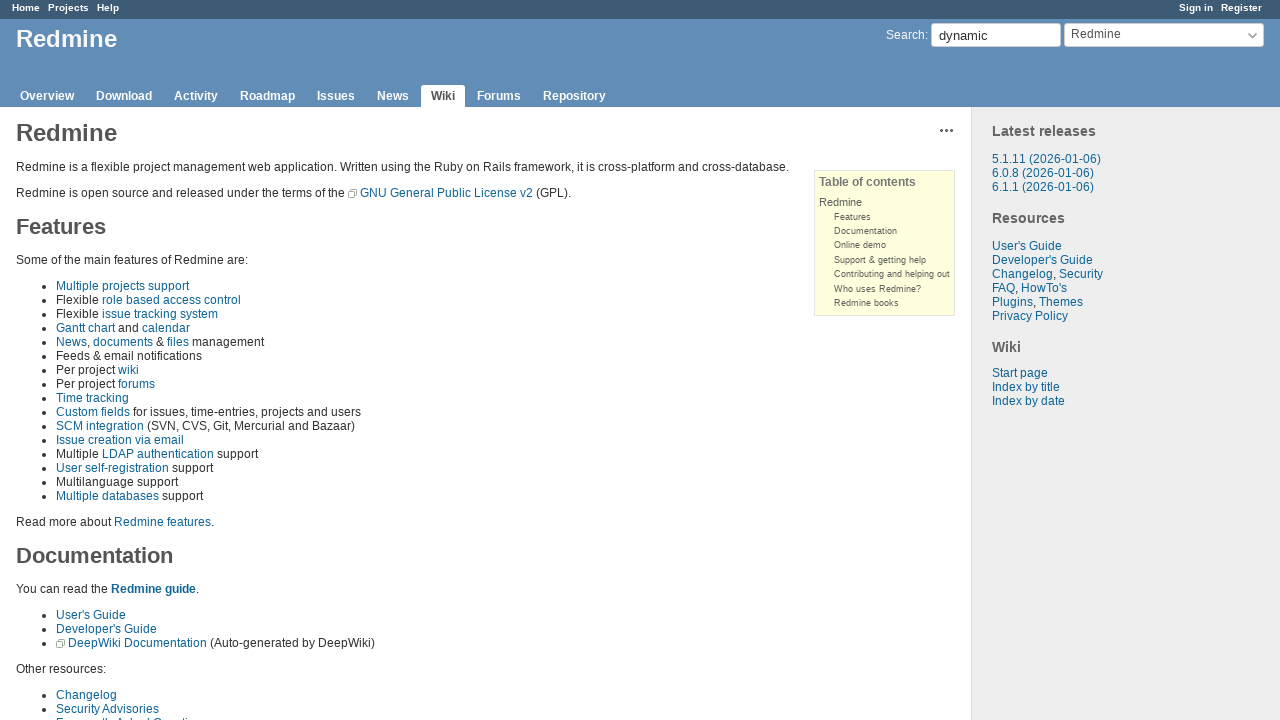

Pressed Enter to submit search
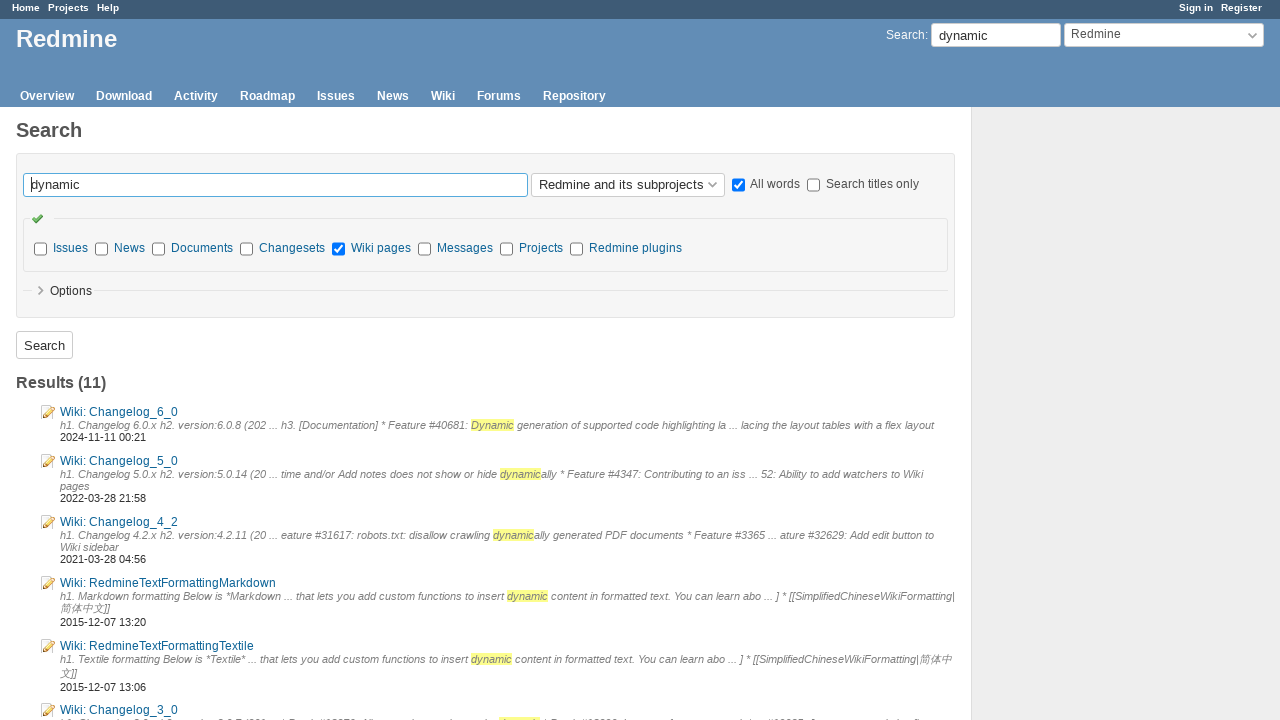

Search results page loaded
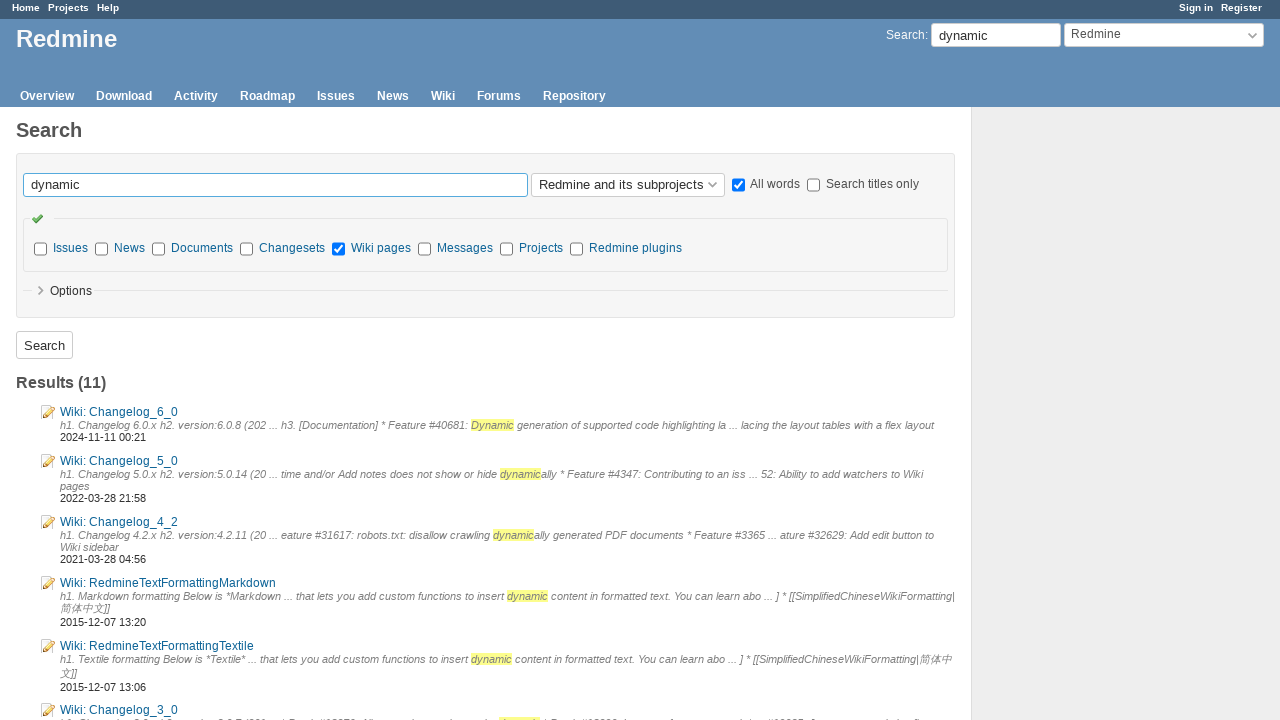

Clicked a checkbox filter option at (738, 185) on input[type='checkbox']
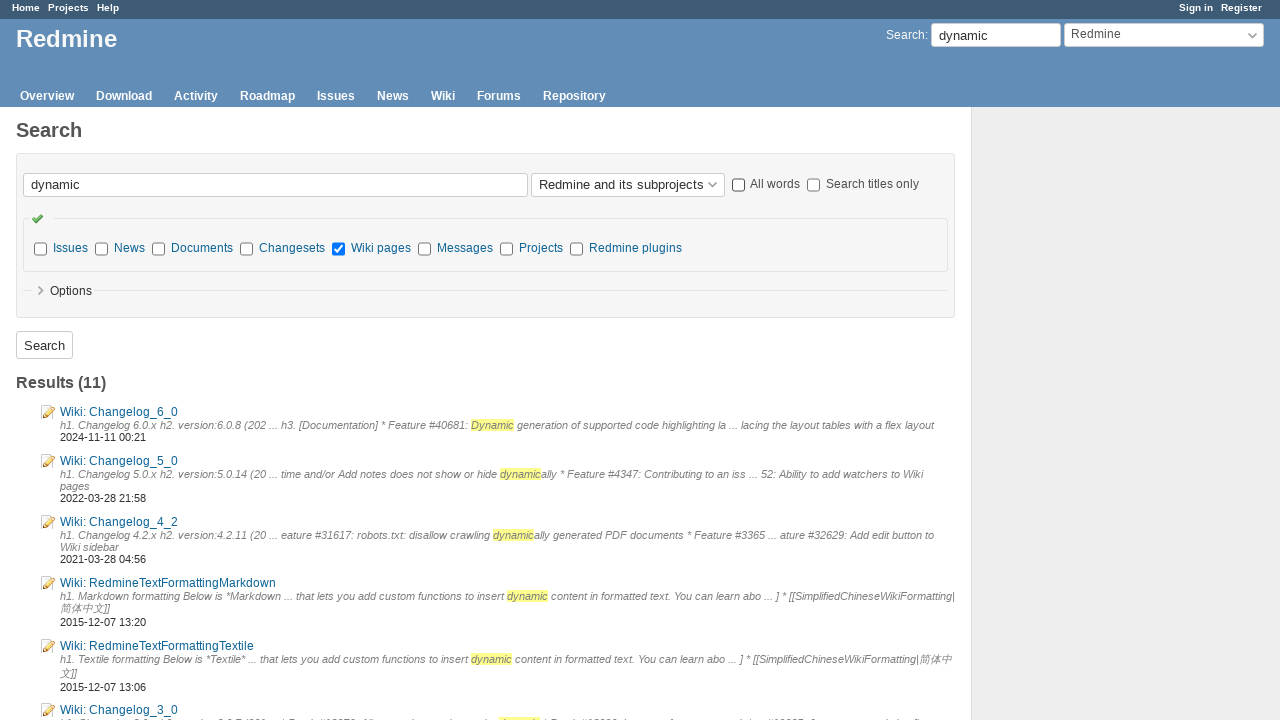

Clicked submit button to apply filters at (44, 345) on input[type='submit']
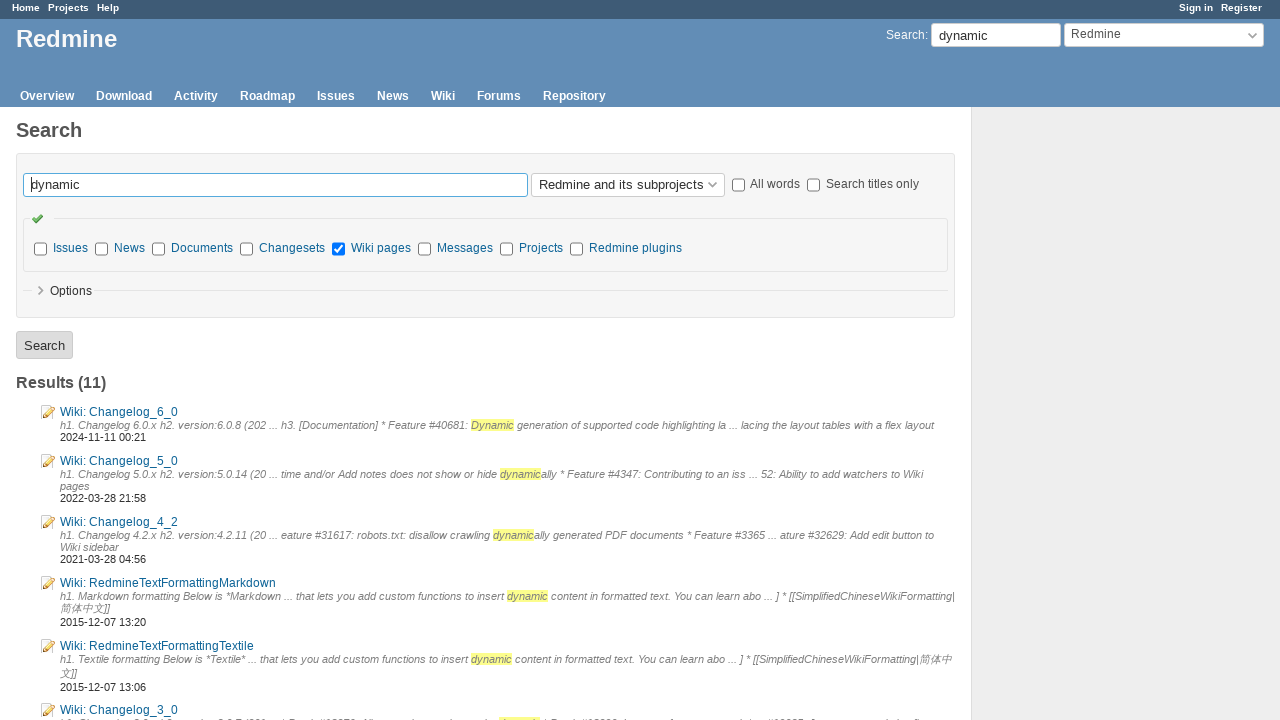

Updated search results loaded with filters applied
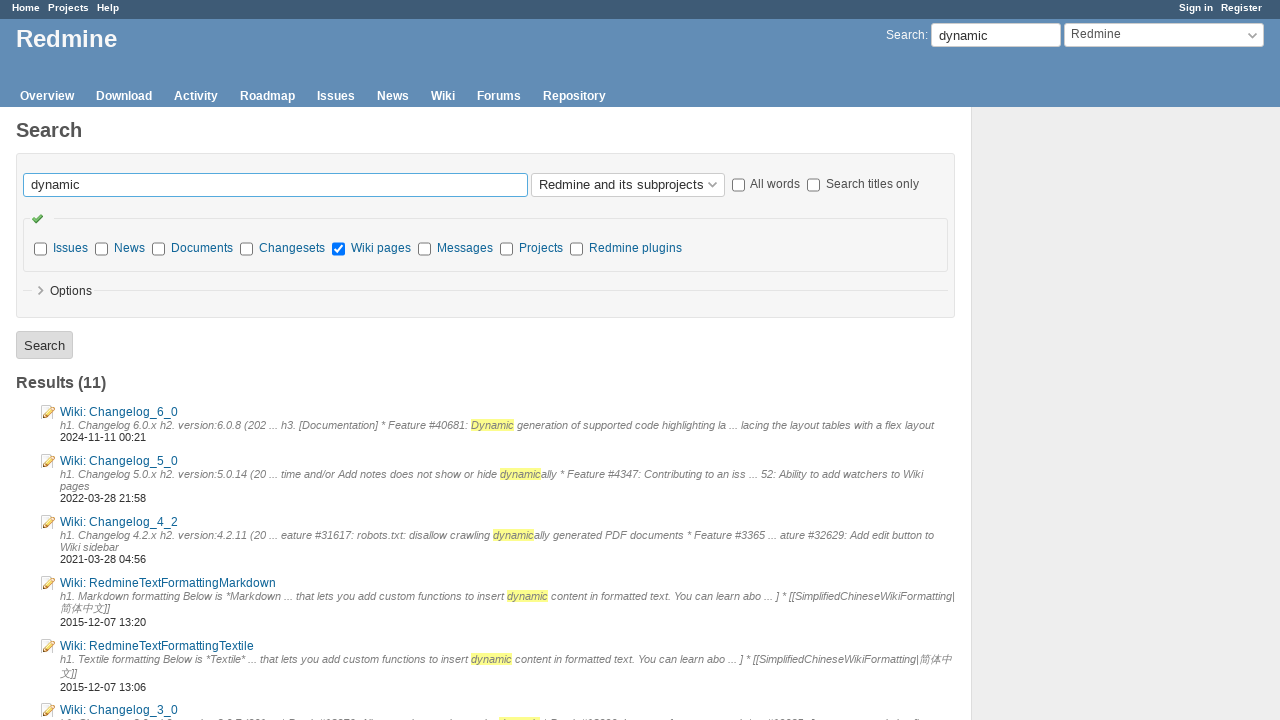

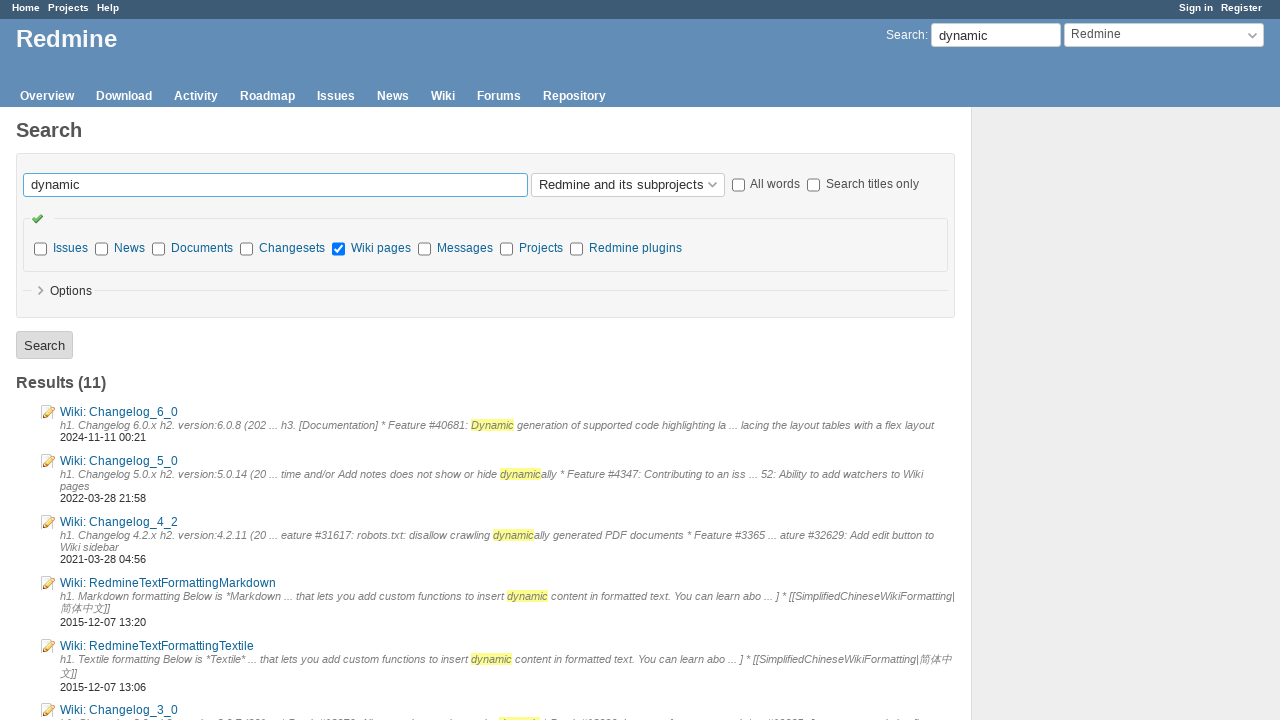